Navigates to Python.org homepage and verifies that upcoming events are displayed in the event widget

Starting URL: https://www.python.org/

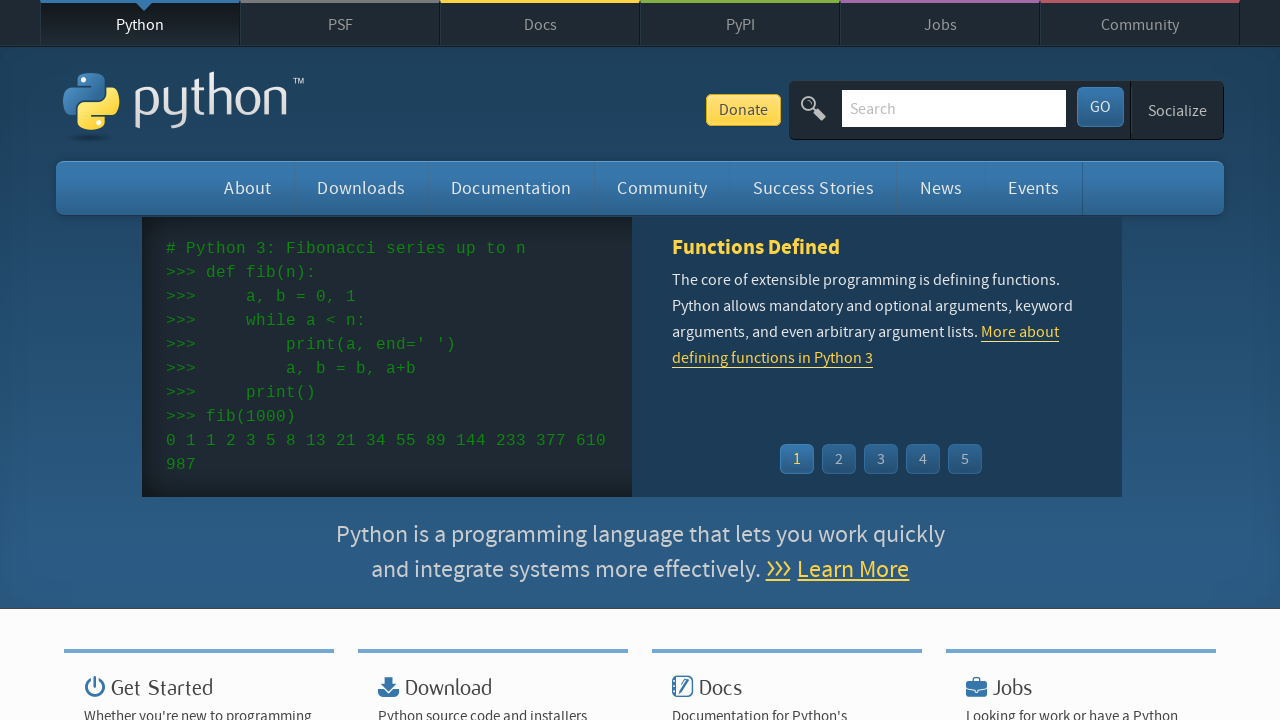

Navigated to Python.org homepage
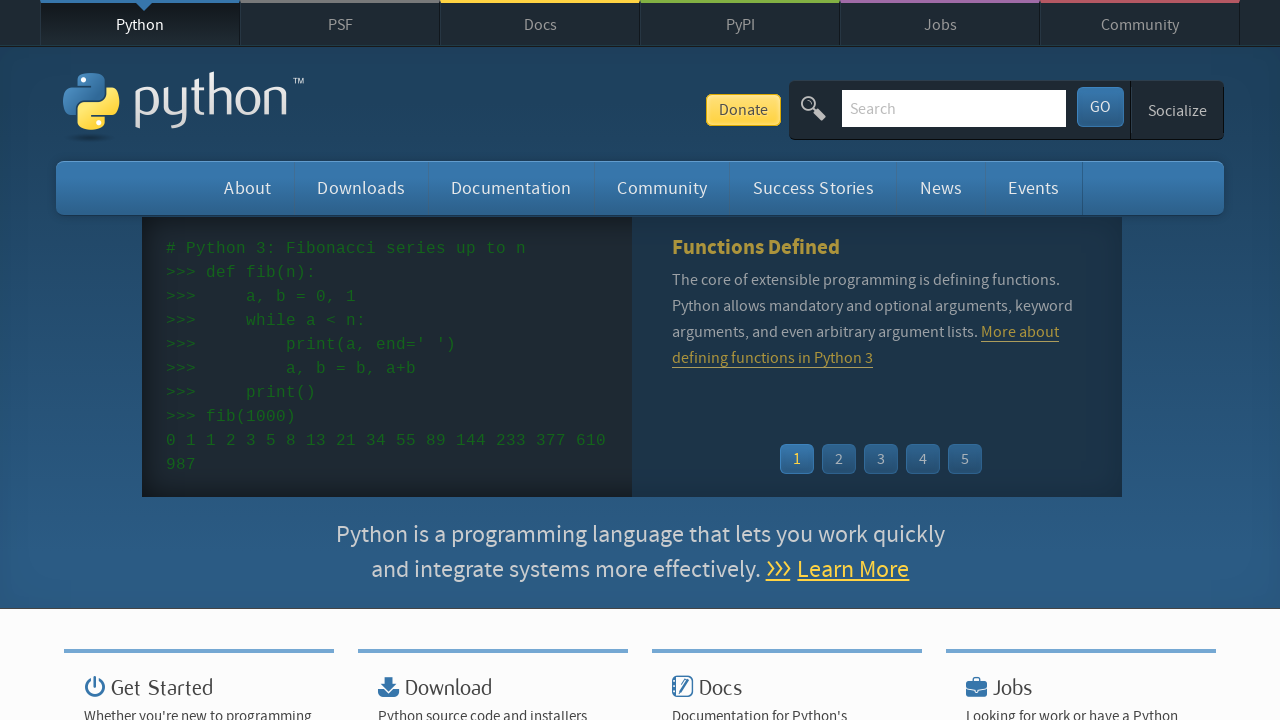

Event widget loaded on the page
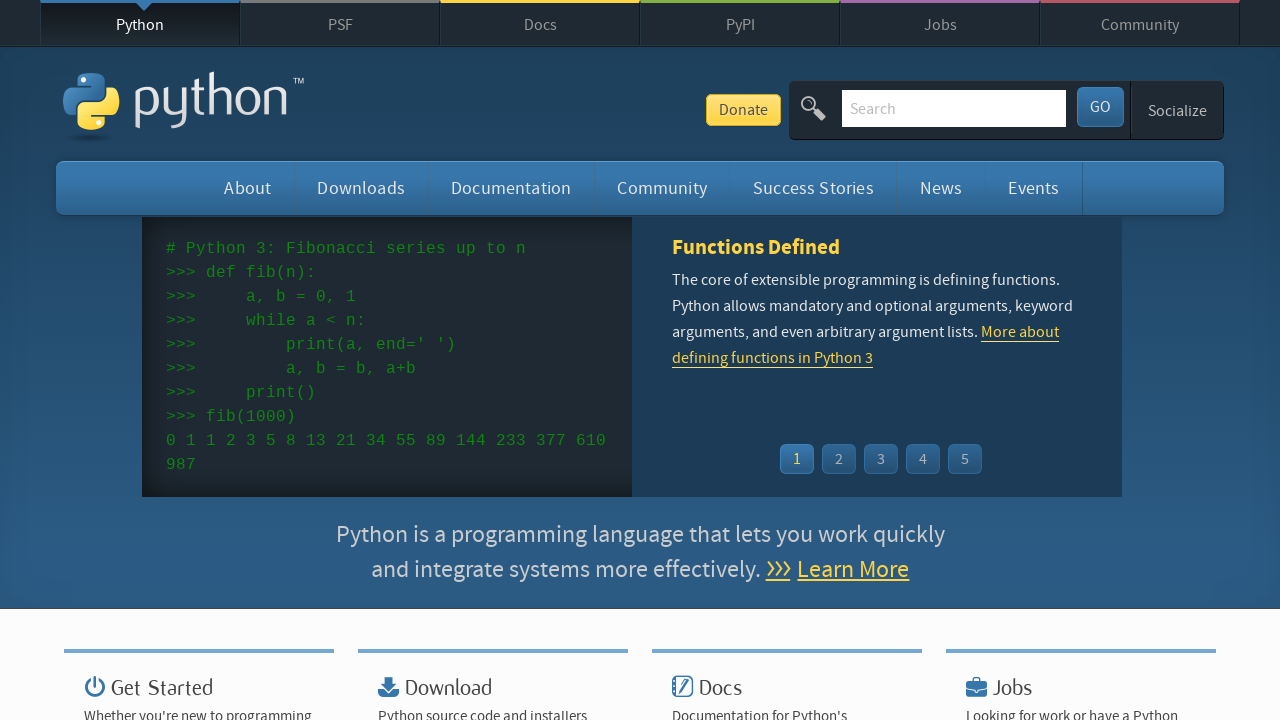

Retrieved all event time elements from the widget
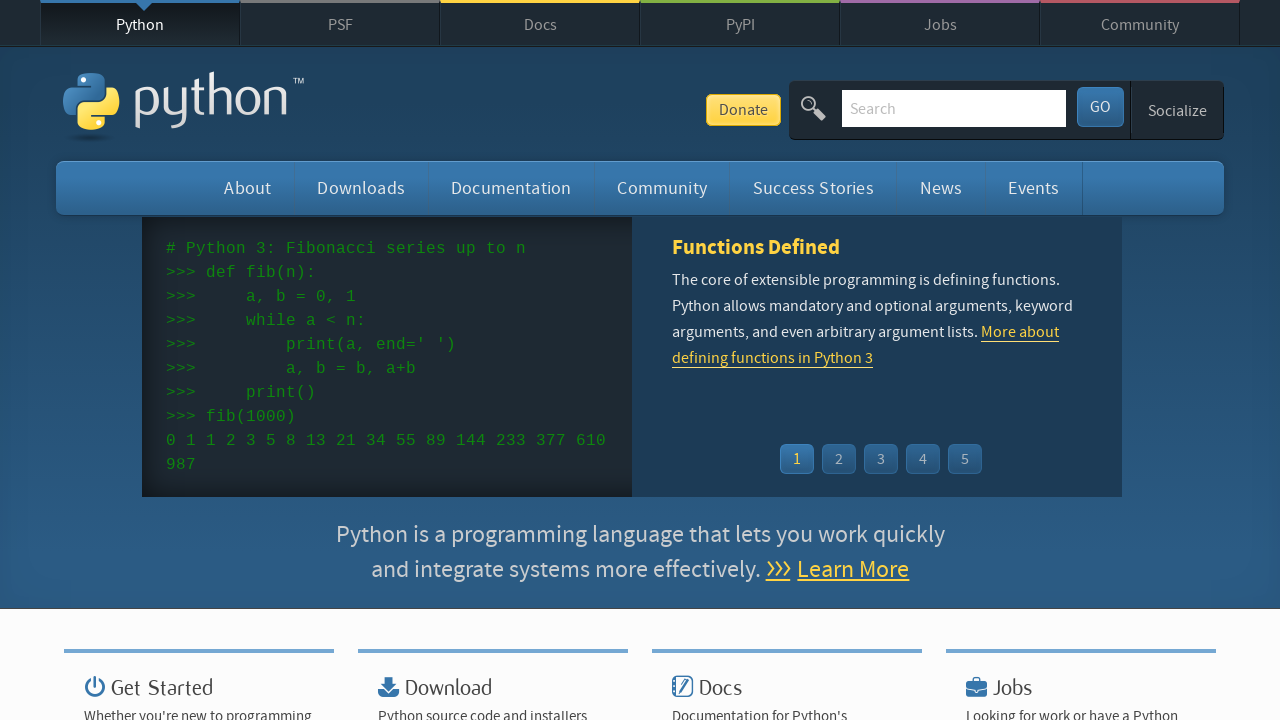

Retrieved all event title links from the widget
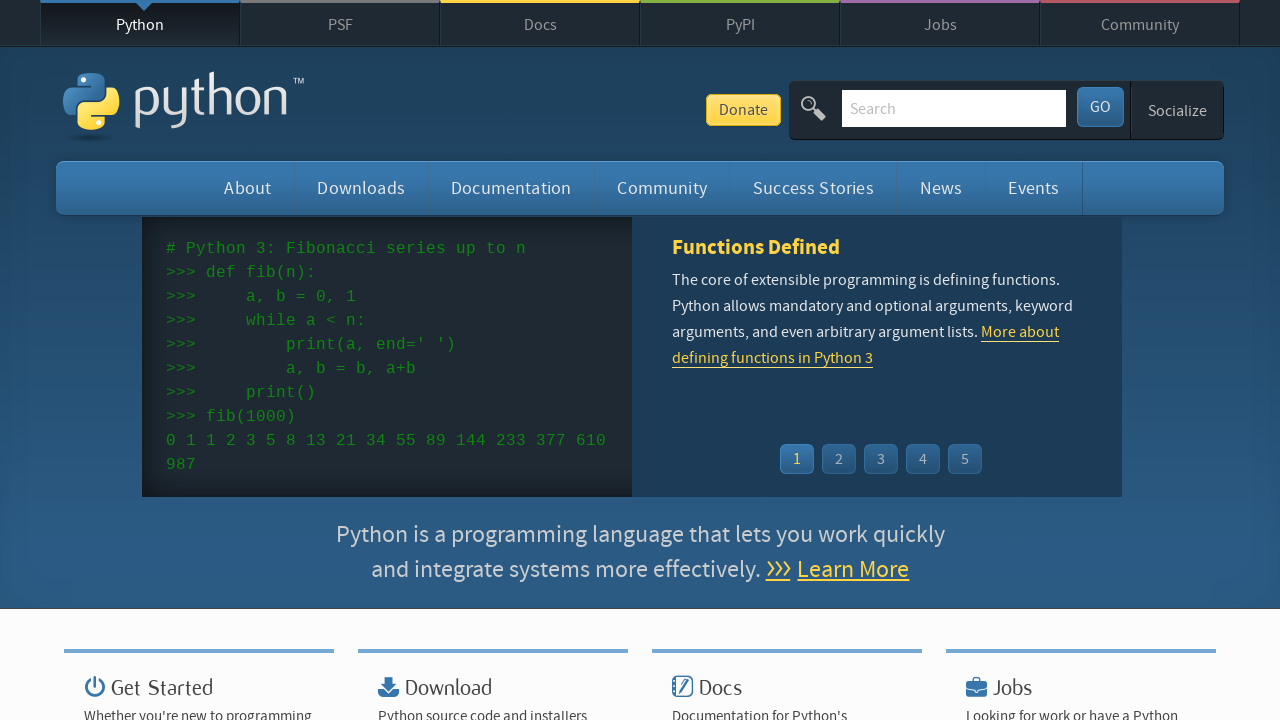

Verified that event times are present in the widget
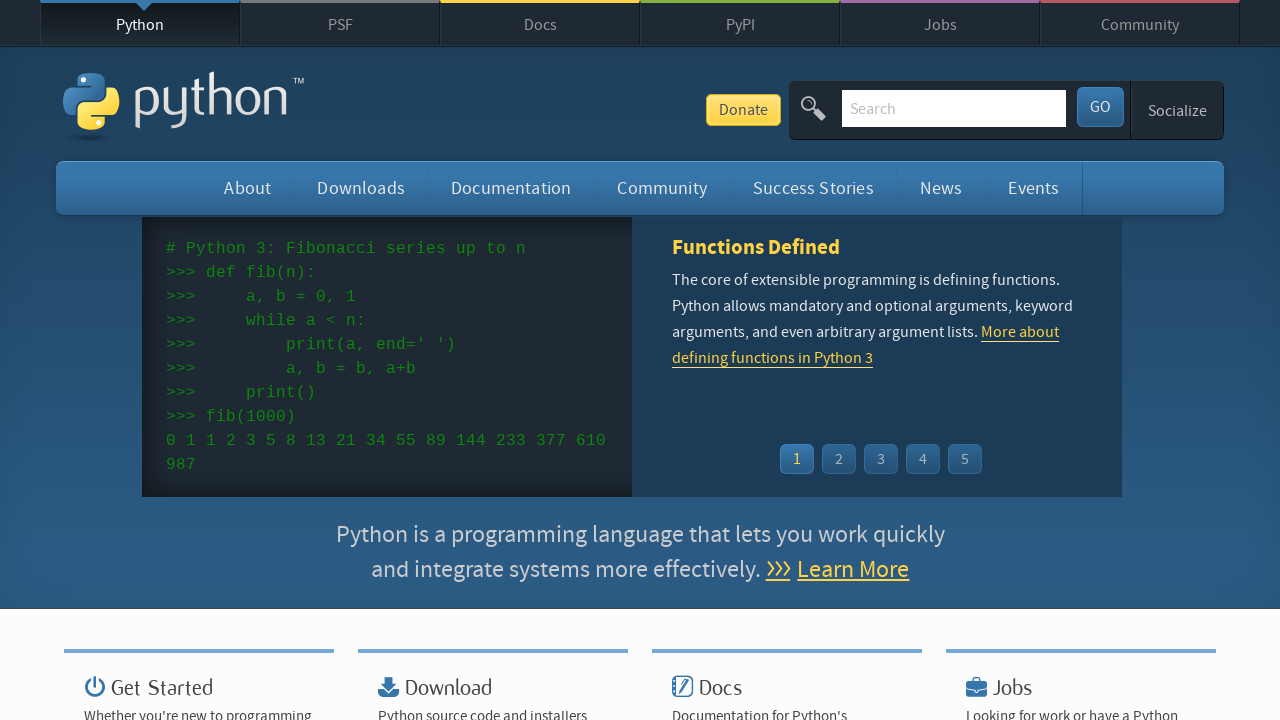

Verified that event titles are present in the widget
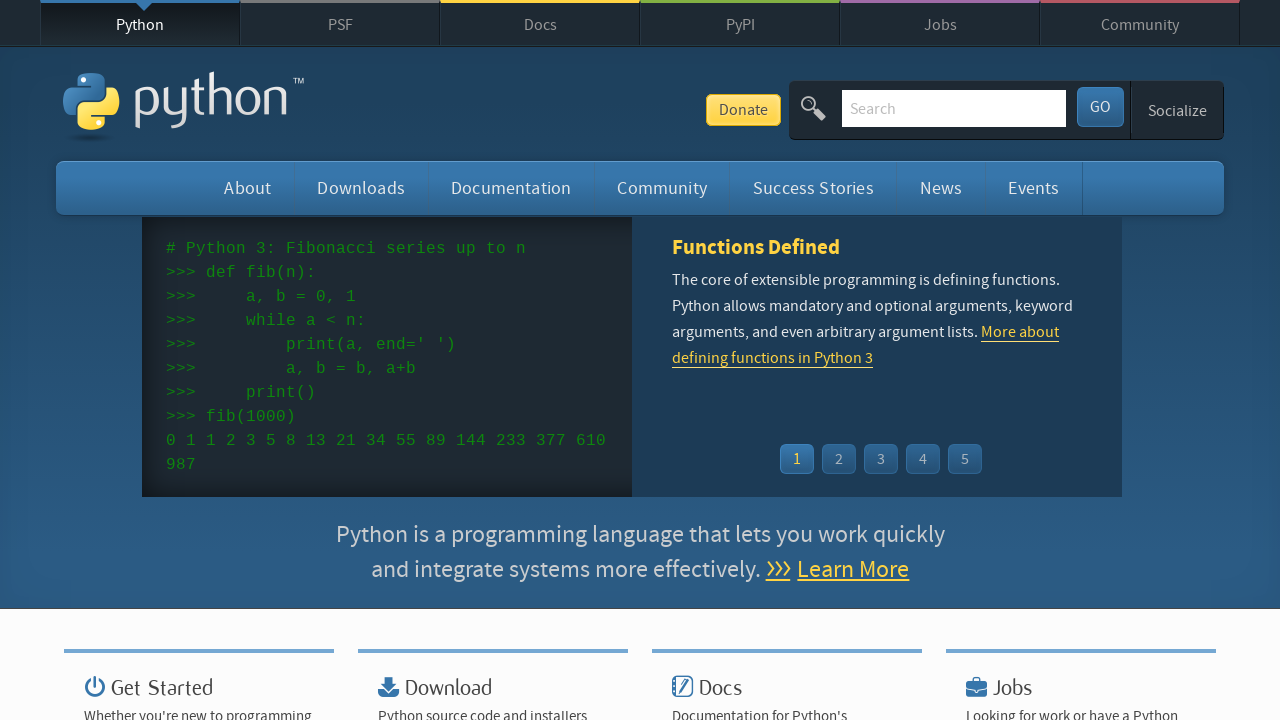

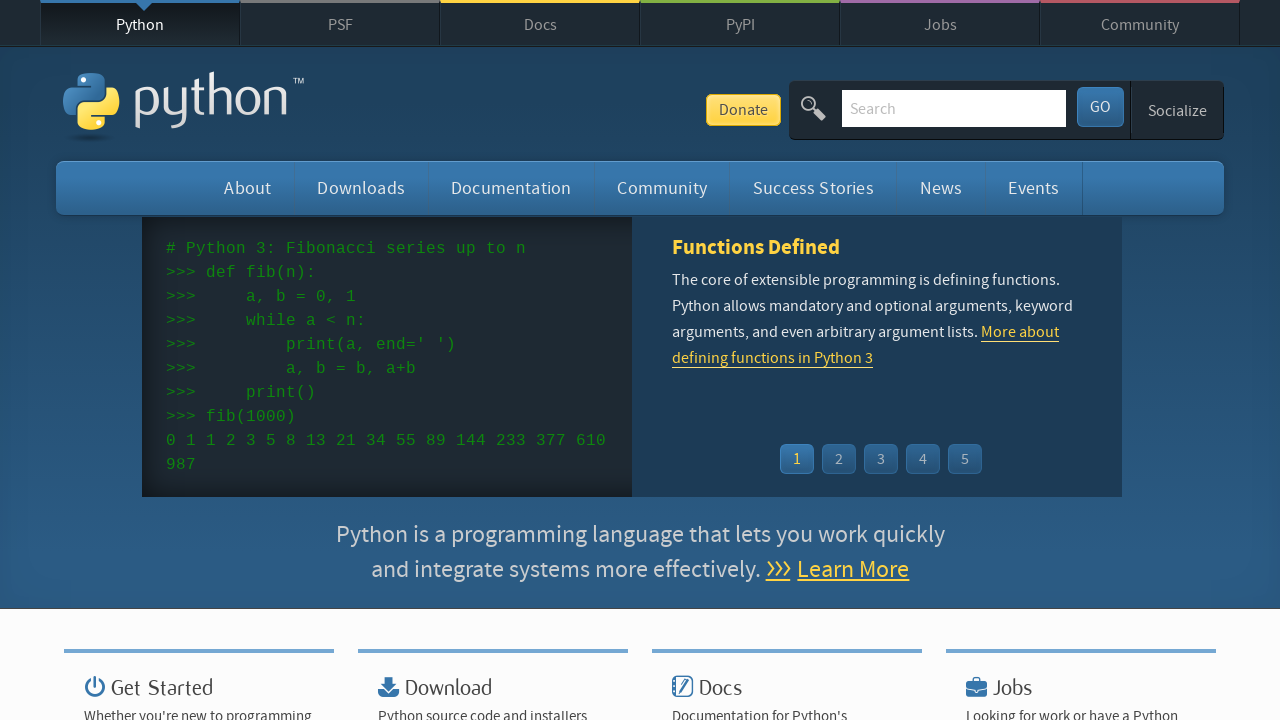